Tests dynamic click functionality by clicking a button and verifying the click message appears on the DemoQA buttons page

Starting URL: https://demoqa.com/elements

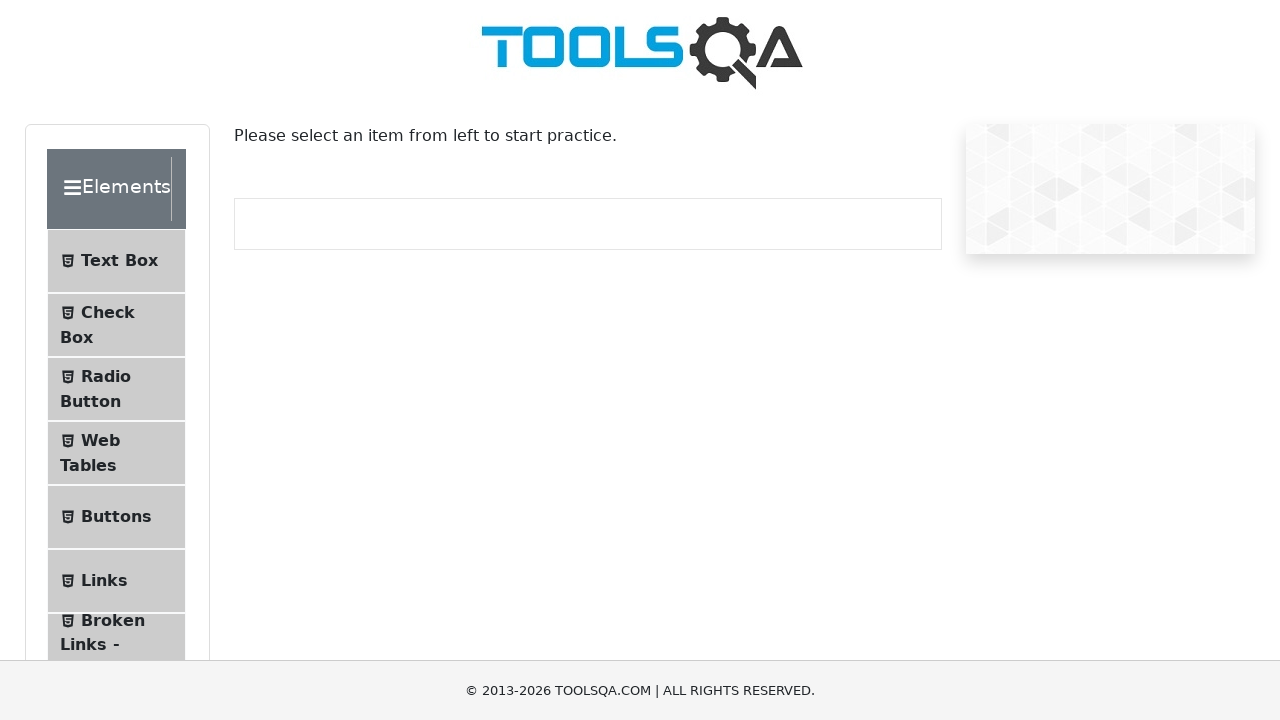

Clicked first element group to expand it at (126, 392) on .element-group:first-child
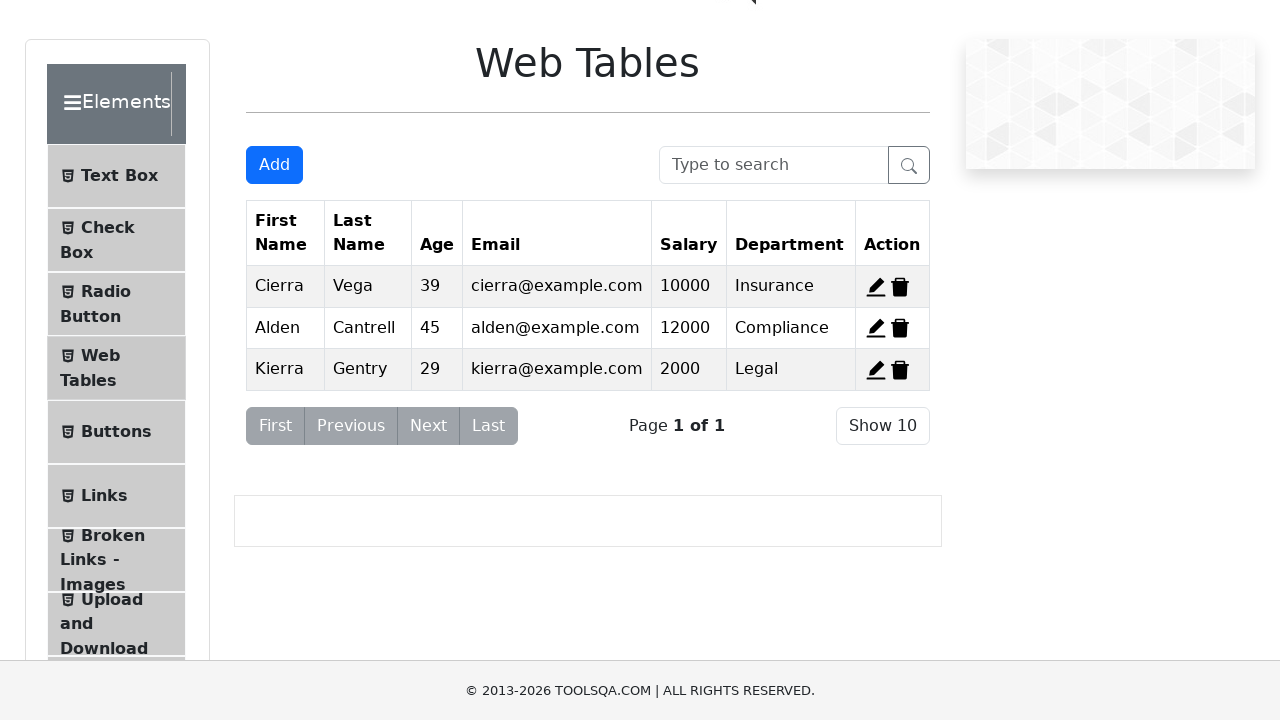

Waited for Buttons menu item to appear in left panel
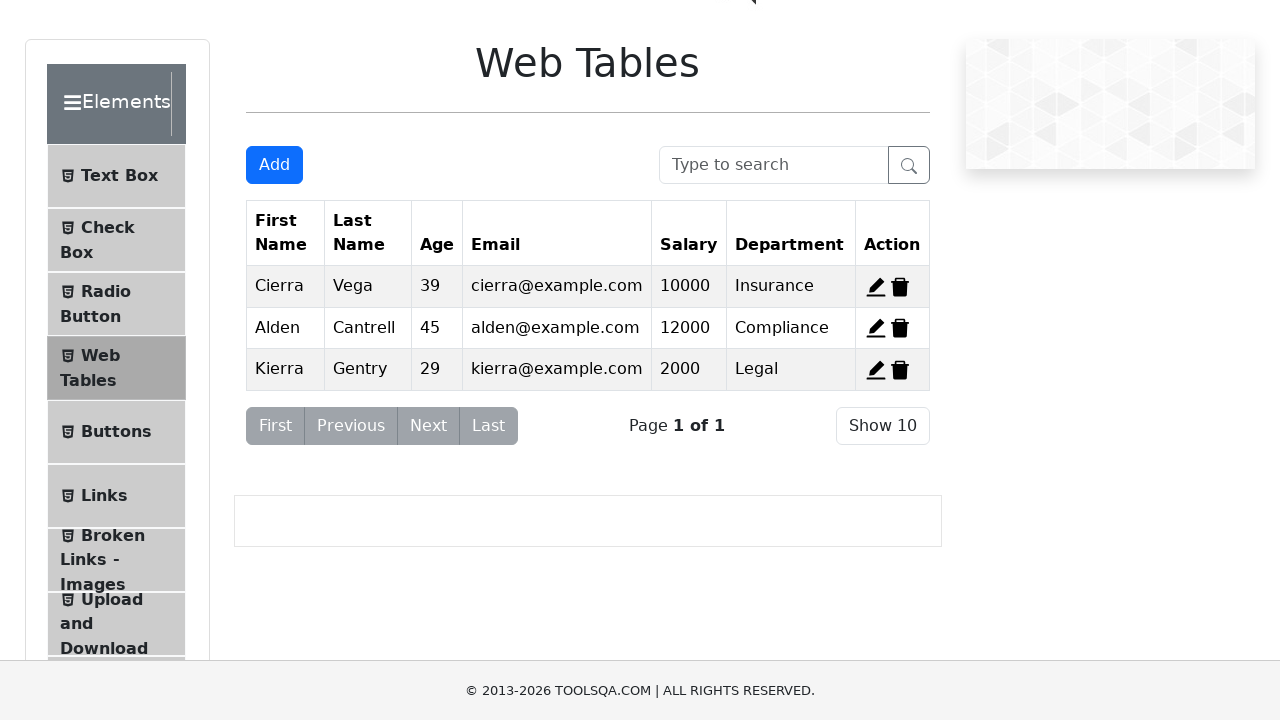

Clicked on Buttons menu item to navigate to buttons page at (116, 432) on .left-pannel .element-group:first-child li:nth-child(5)
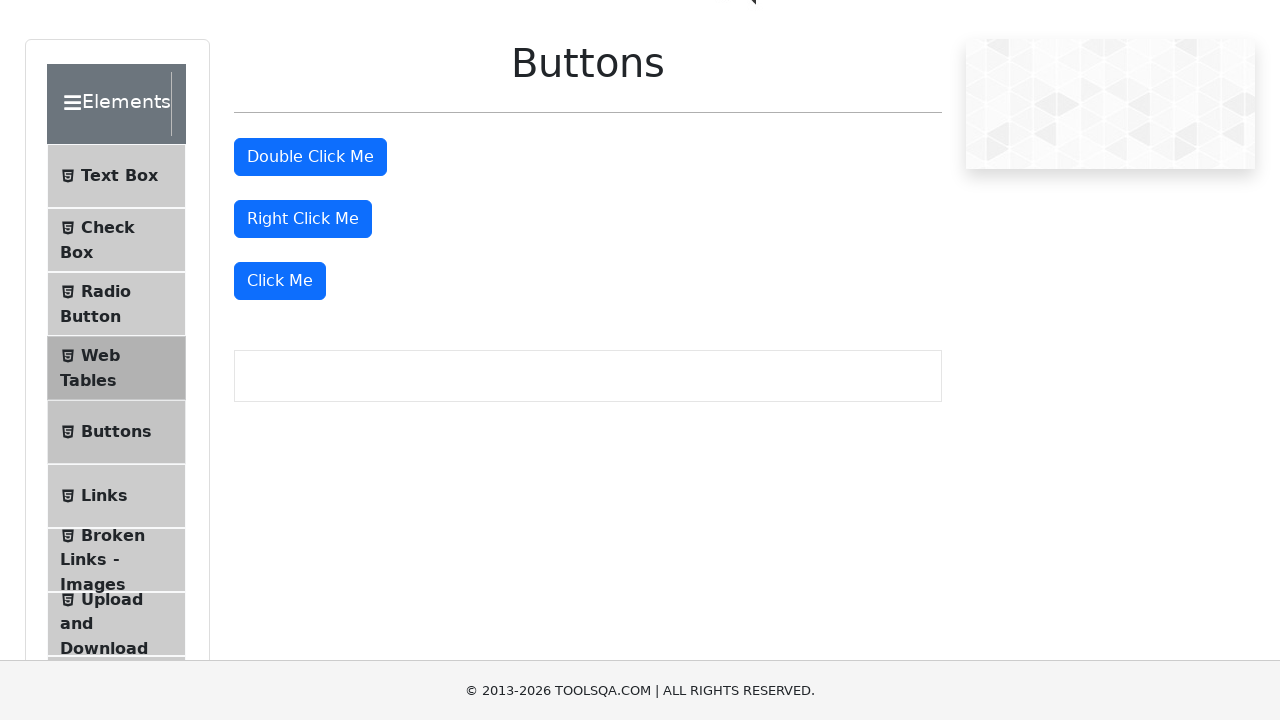

Clicked the third button (index 2) to trigger dynamic click at (280, 281) on div.col-md-6 button >> nth=2
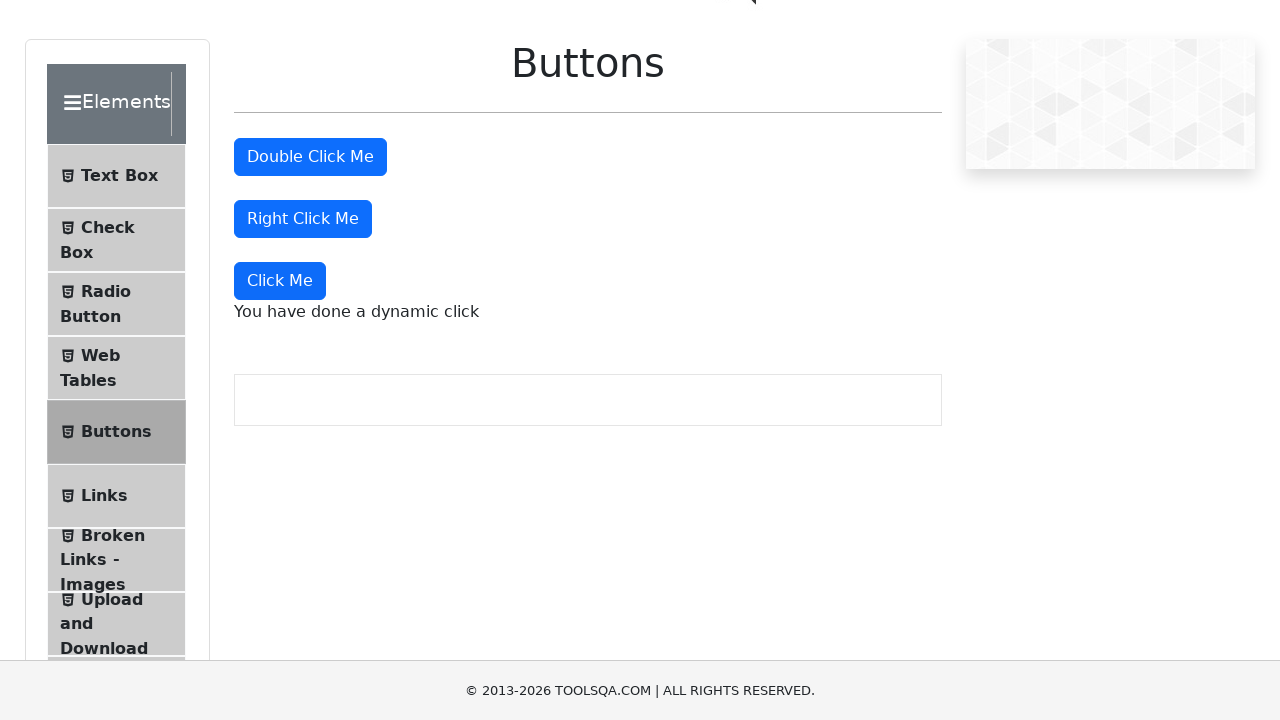

Verified dynamic click message appeared on page
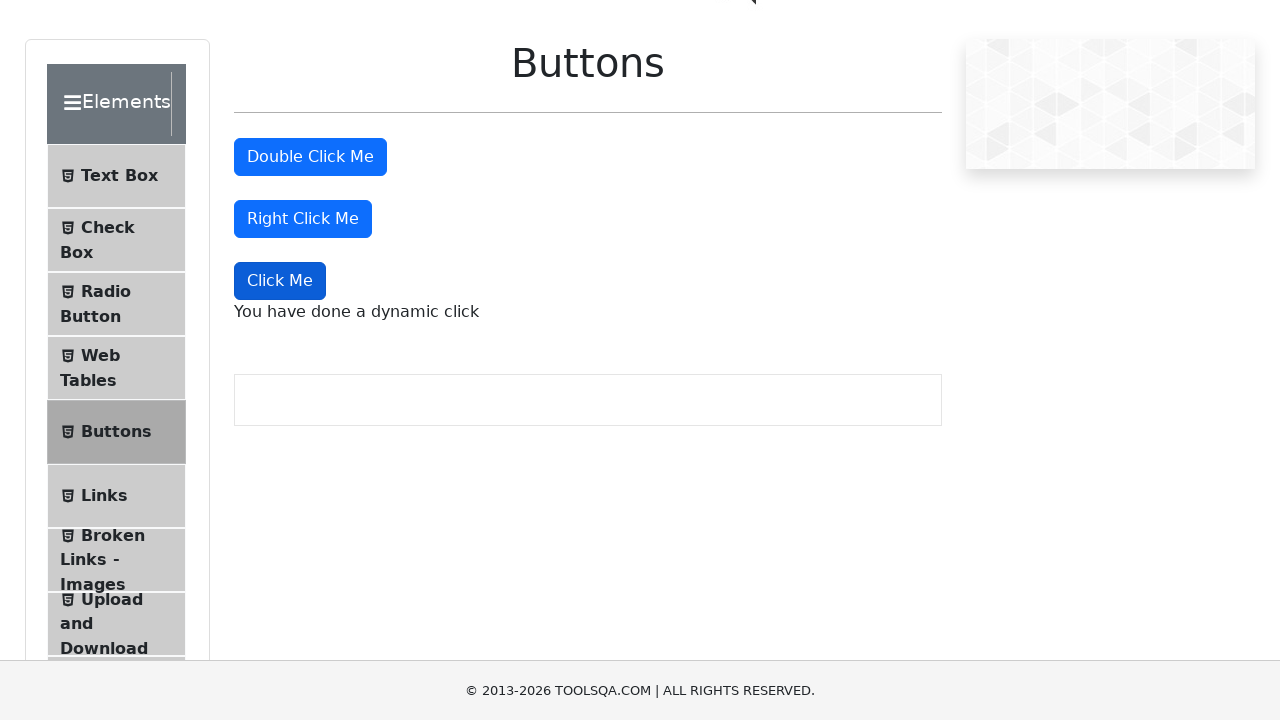

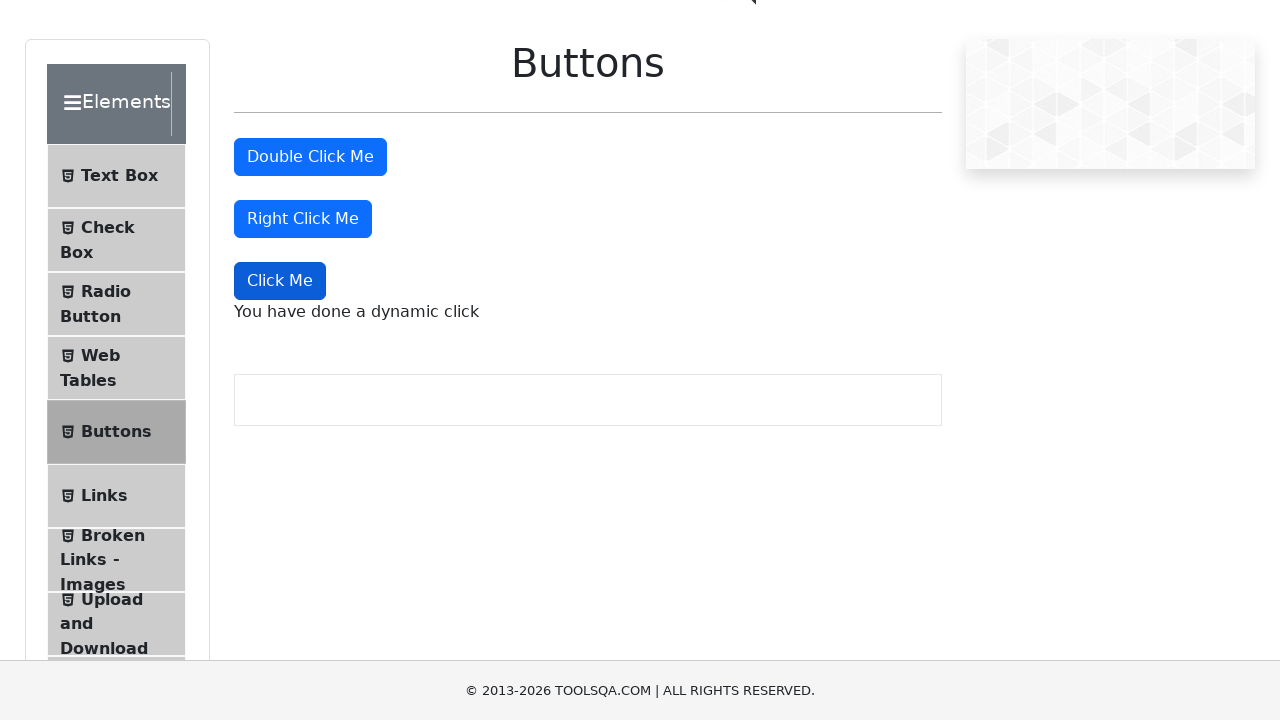